Tests keyboard interactions on a Selenium test page including click and hold, typing text, using modifier keys (SHIFT), and TAB key navigation.

Starting URL: https://www.selenium.dev/selenium/web/mouse_interaction.html

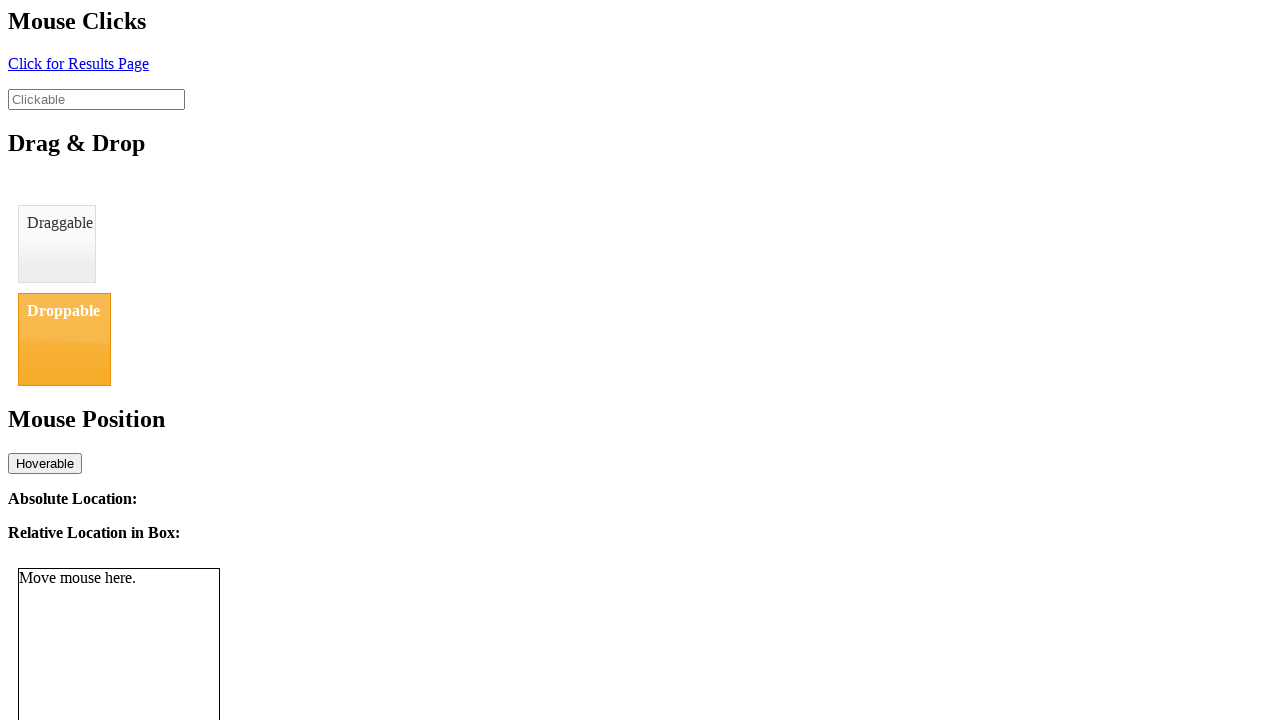

Hovered over clickable input element at (96, 99) on input#clickable
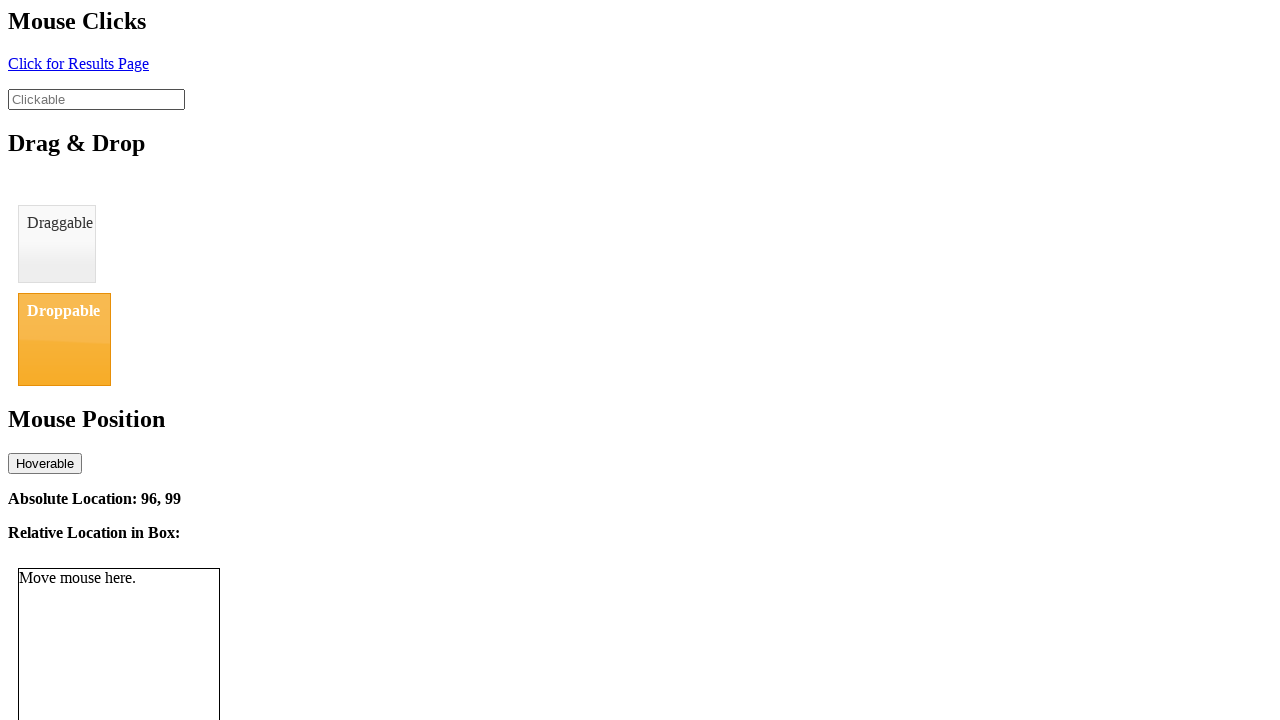

Pressed mouse button down on input element at (96, 99)
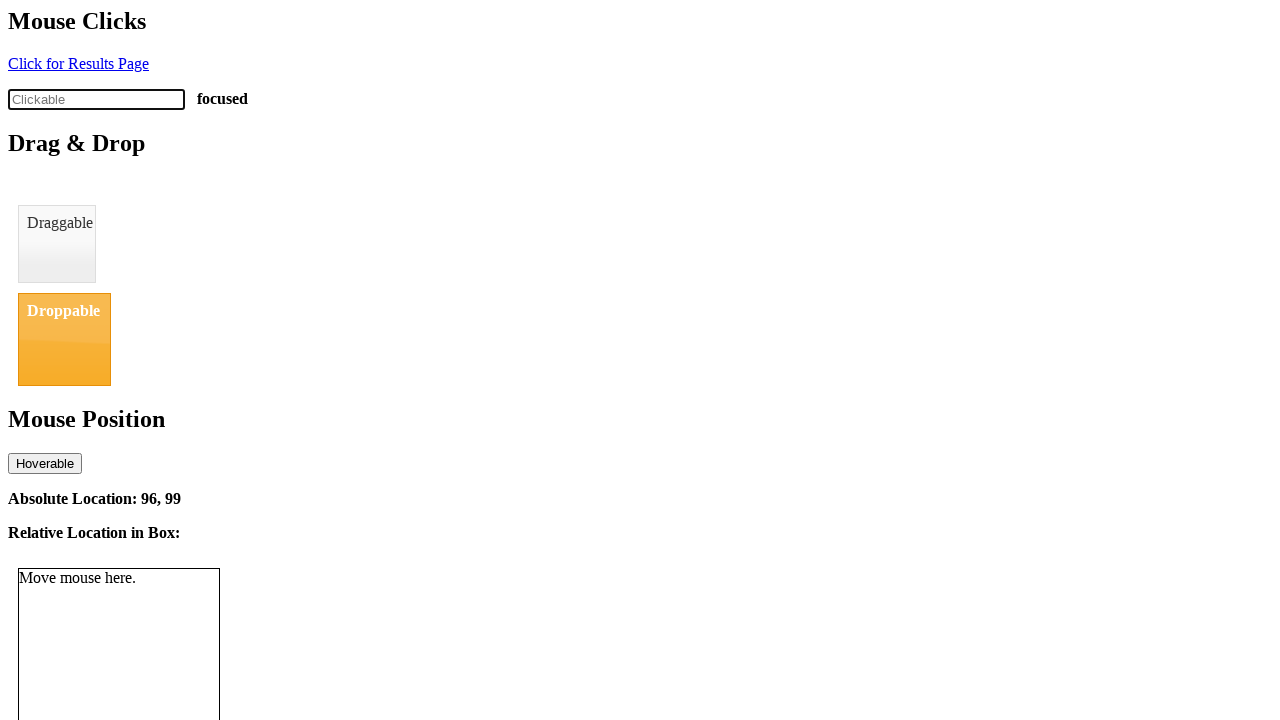

Filled input with text 'Hello' on input#clickable
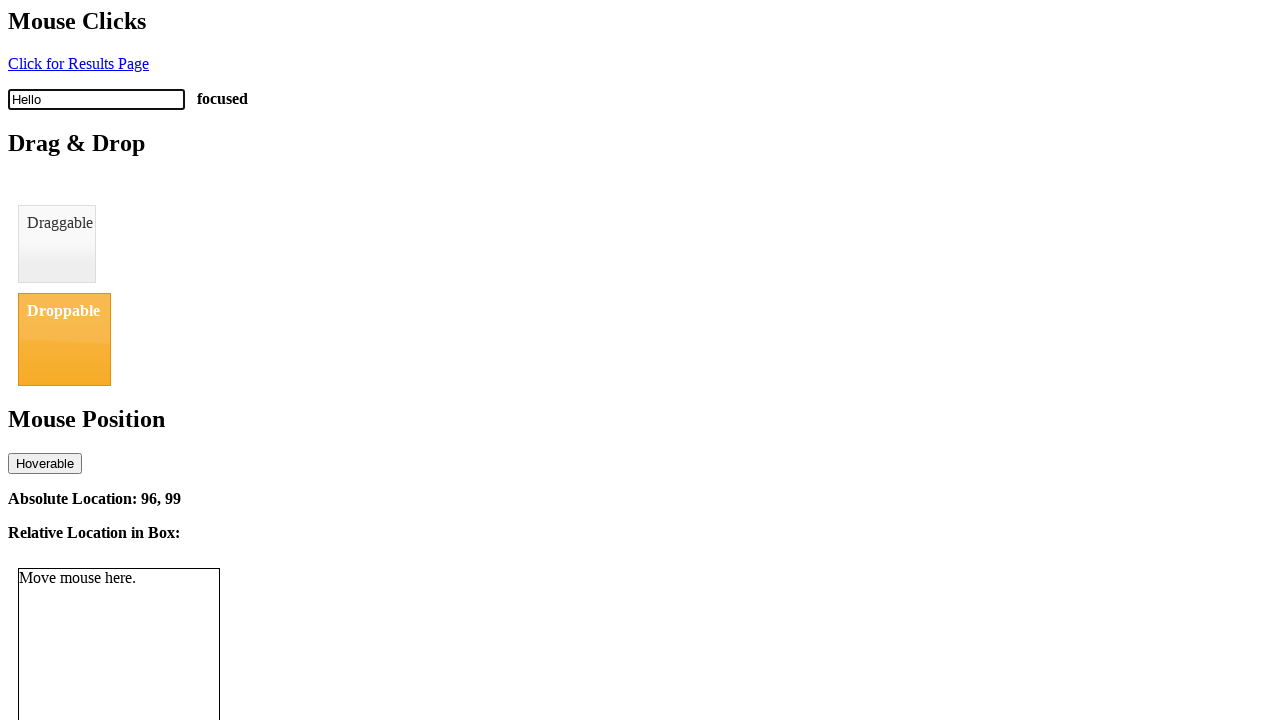

Retrieved click status text content
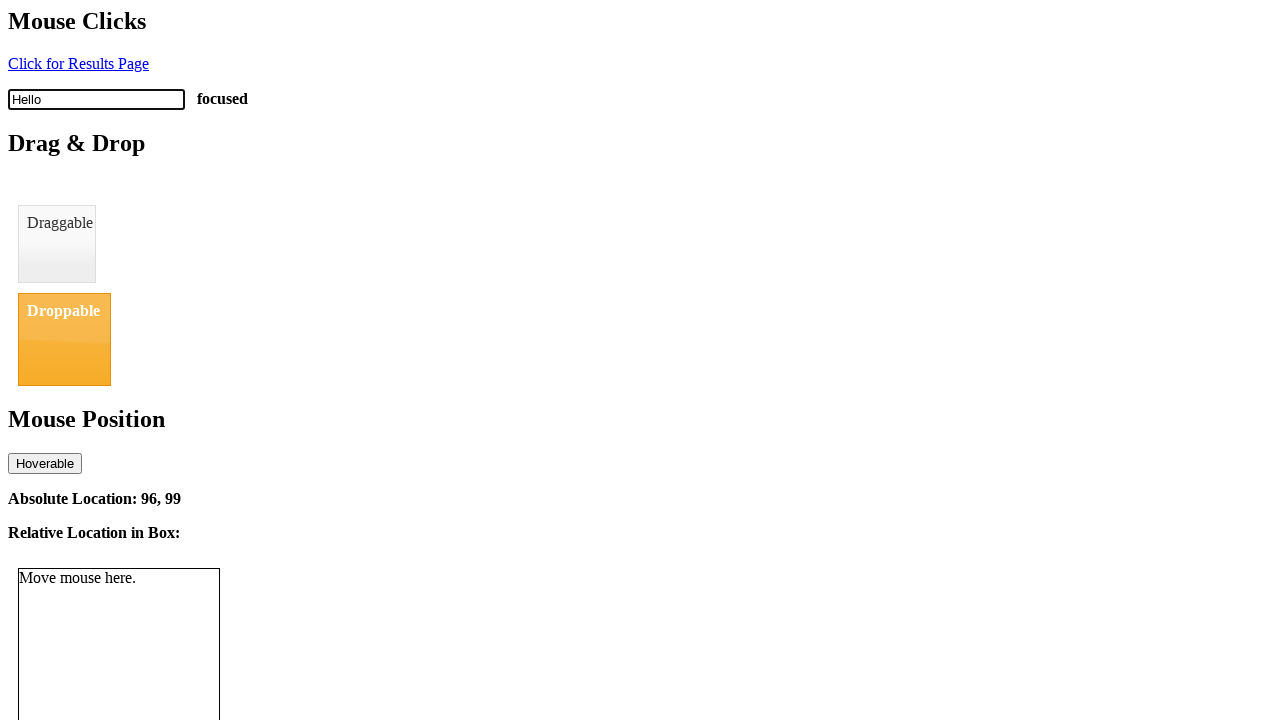

Verified click status is 'focused'
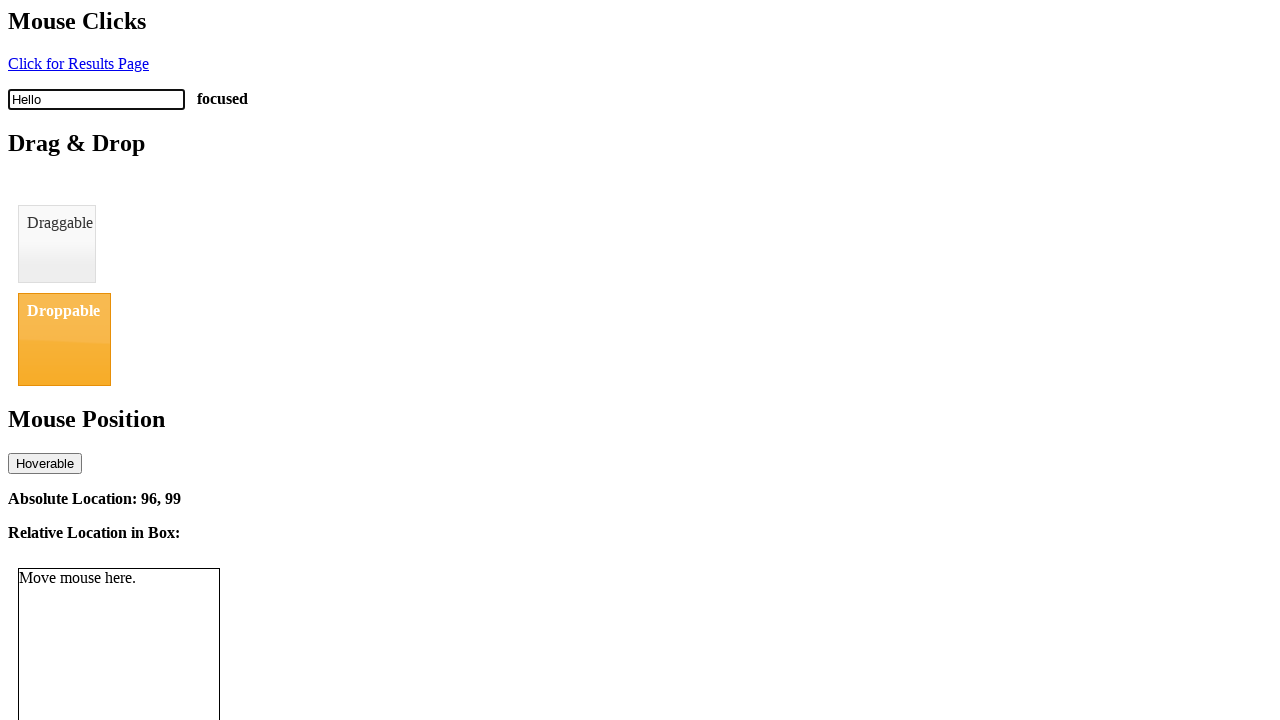

Clicked on input element at (96, 99) on input#clickable
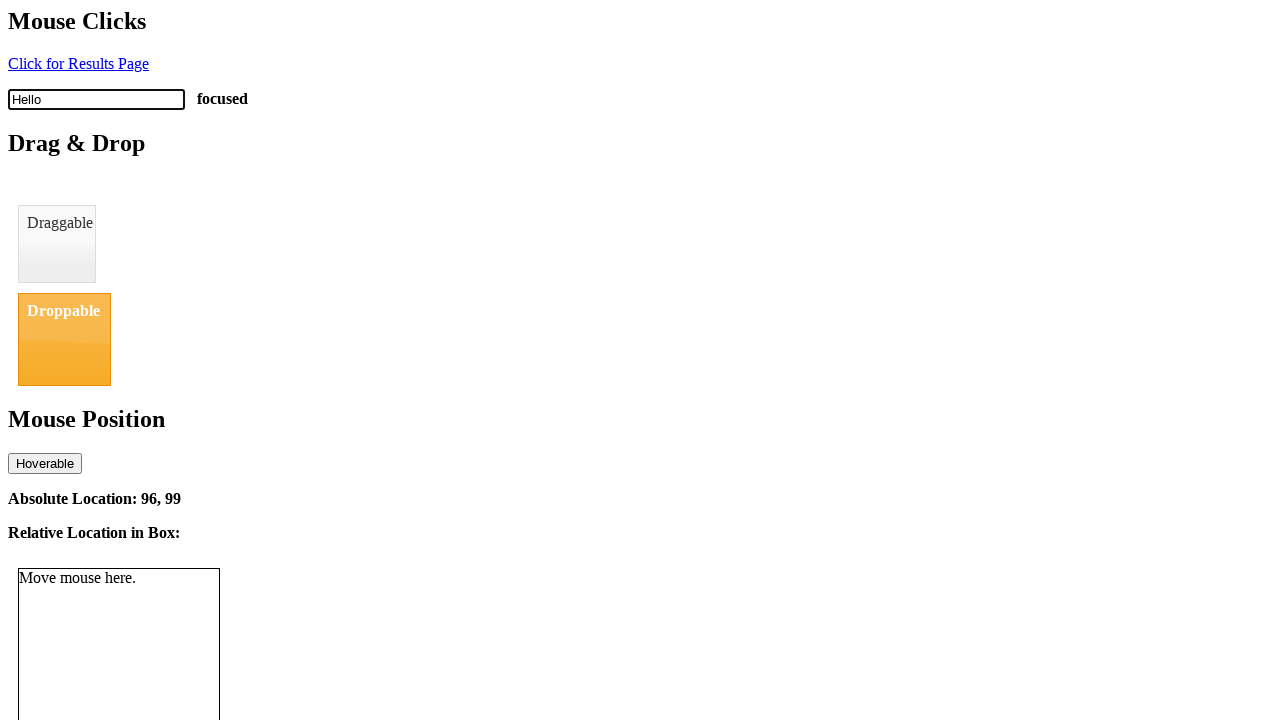

Pressed SHIFT key down
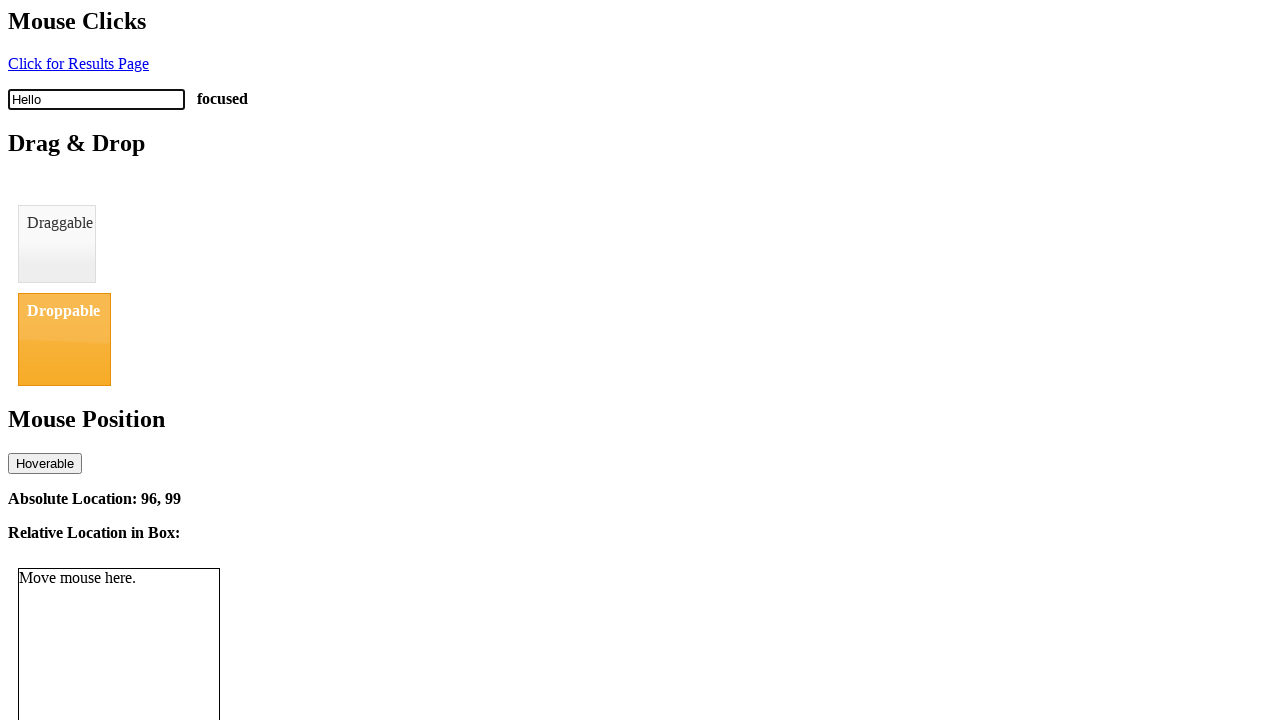

Pressed 'A' key with SHIFT held (uppercase)
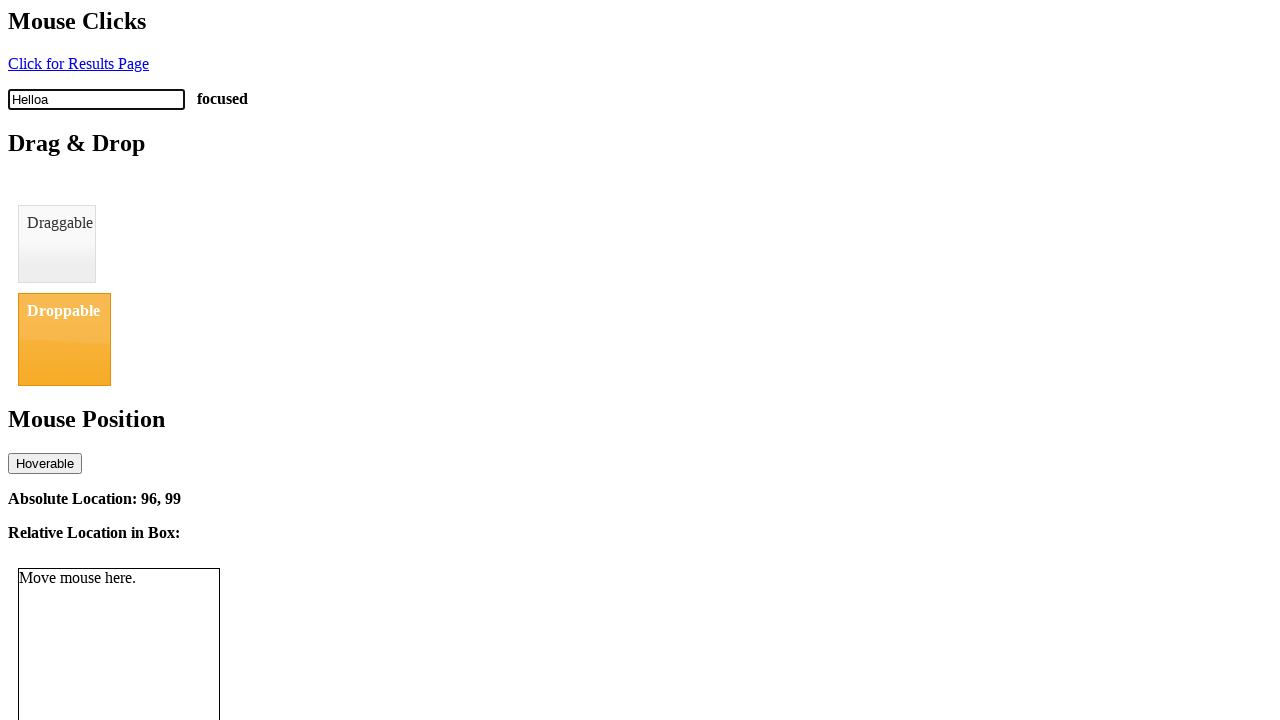

Released SHIFT key
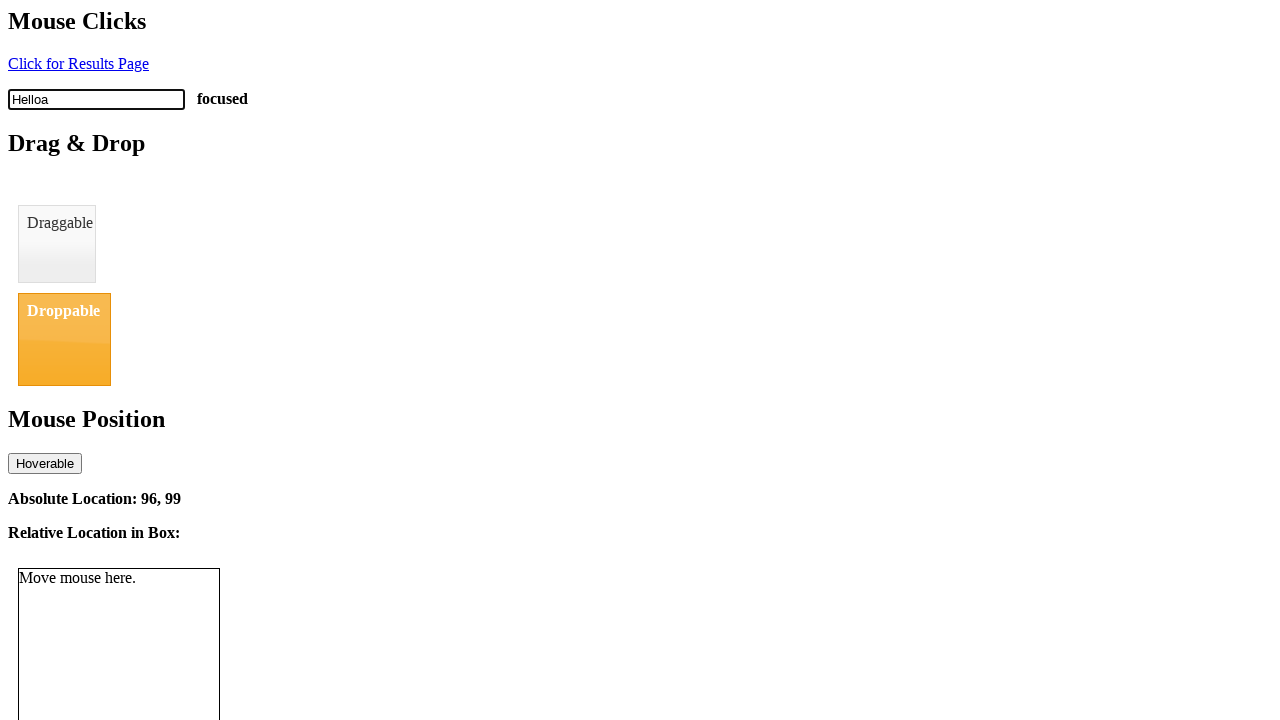

Clicked on input element to focus it at (96, 99) on input#clickable
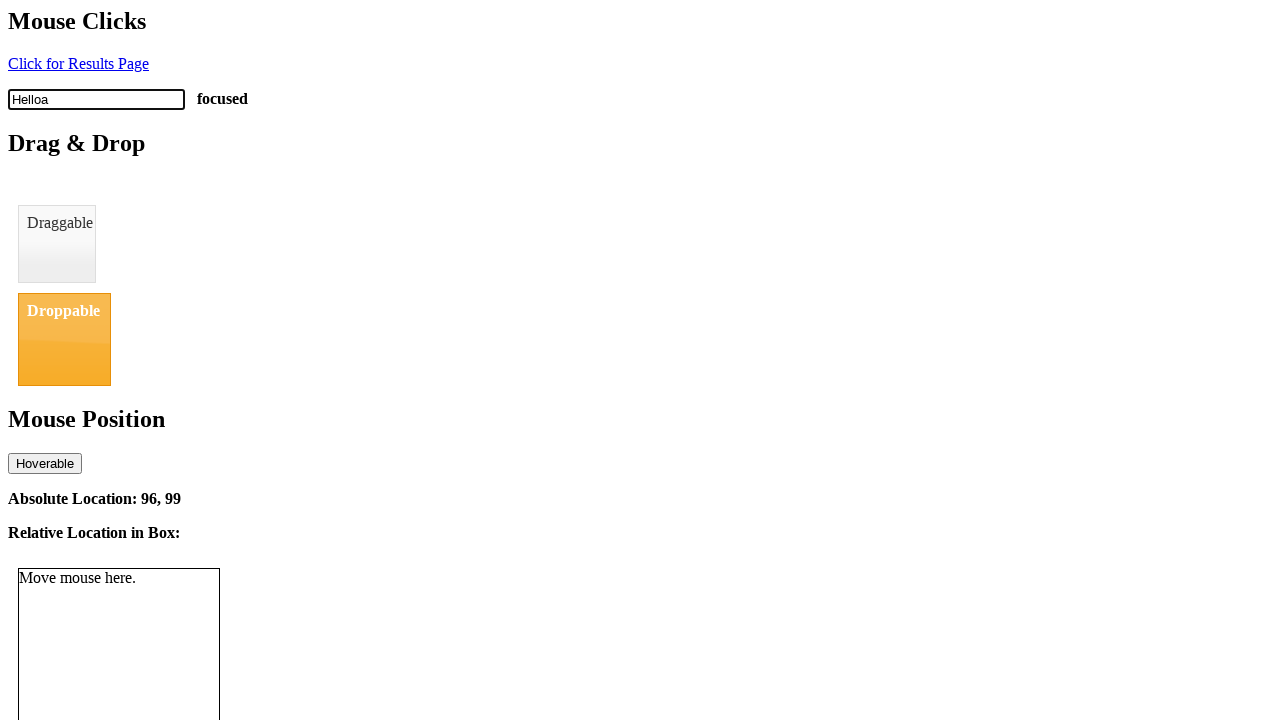

Pressed TAB key to navigate to next element
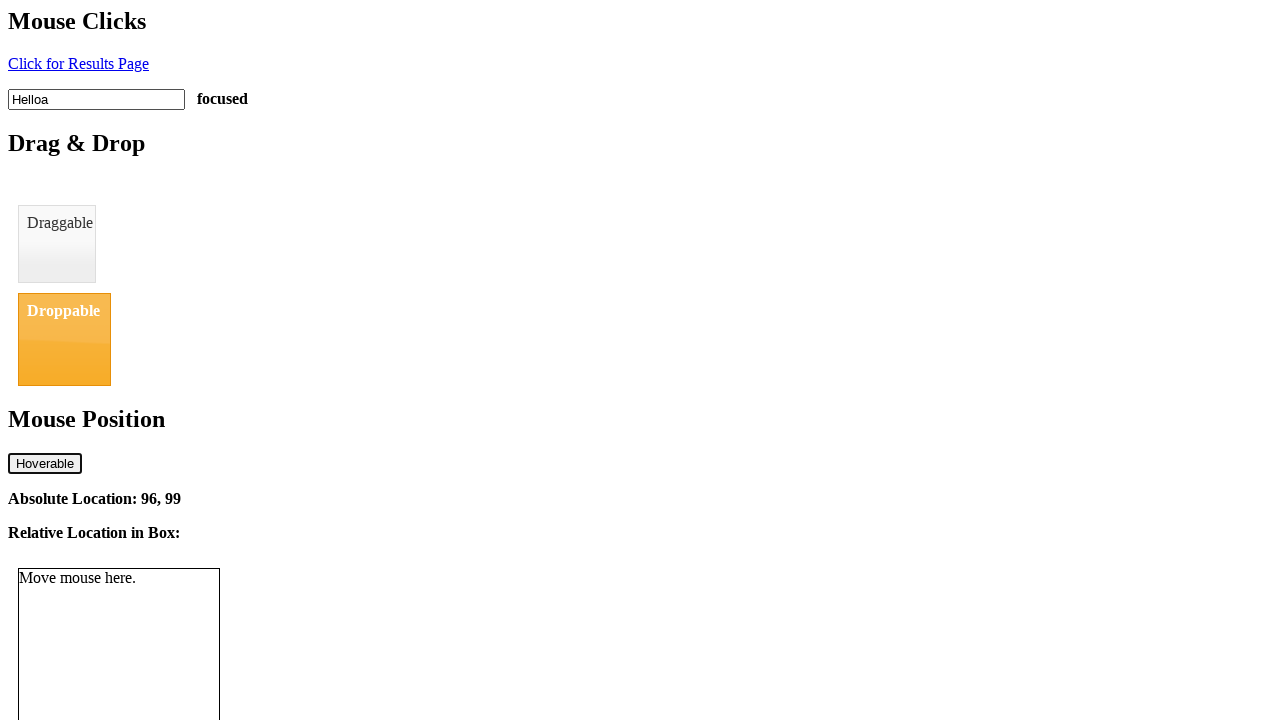

Waited 500ms for transitions to complete
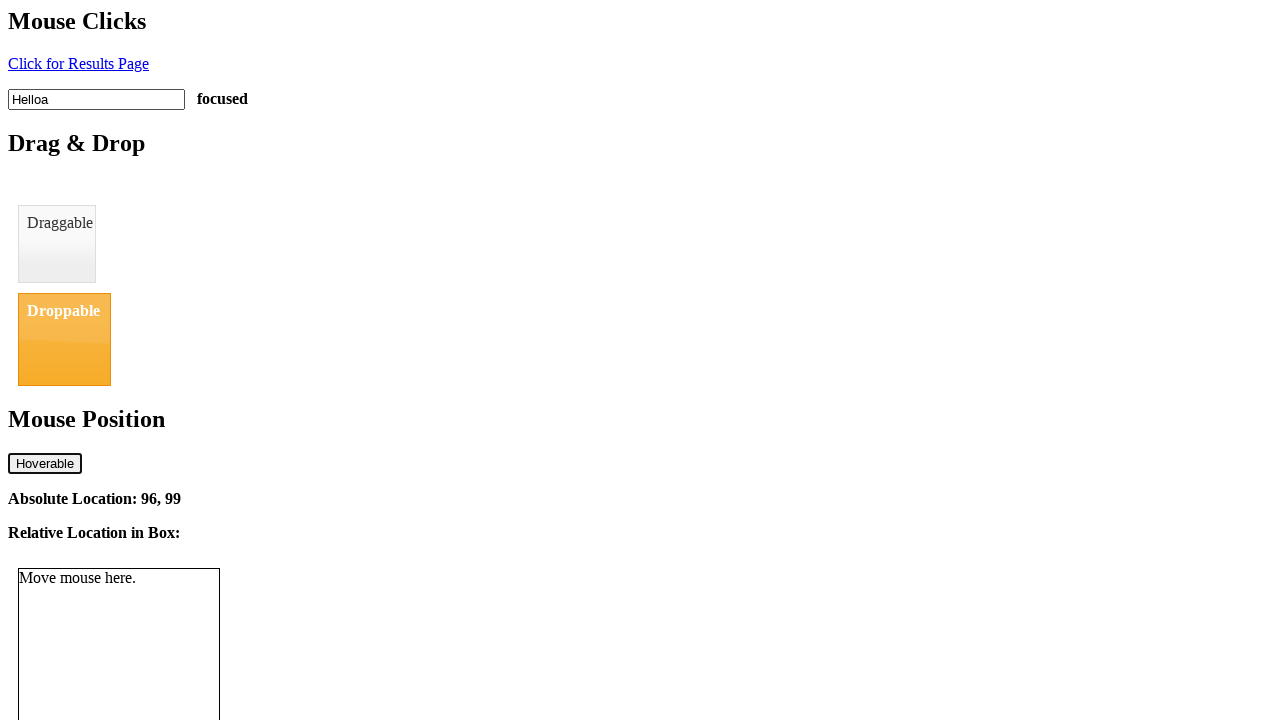

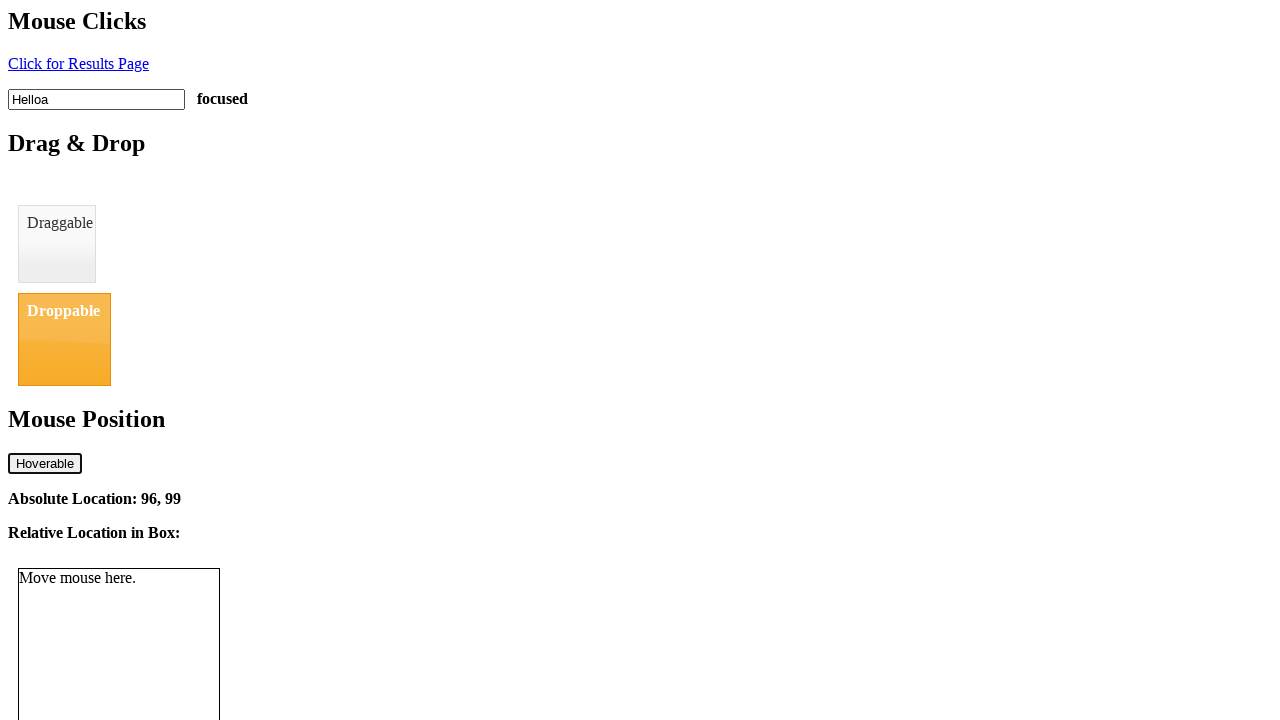